Tests Jira login page behavior with an invalid email, verifying that the signup option is displayed

Starting URL: https://id.atlassian.com/login

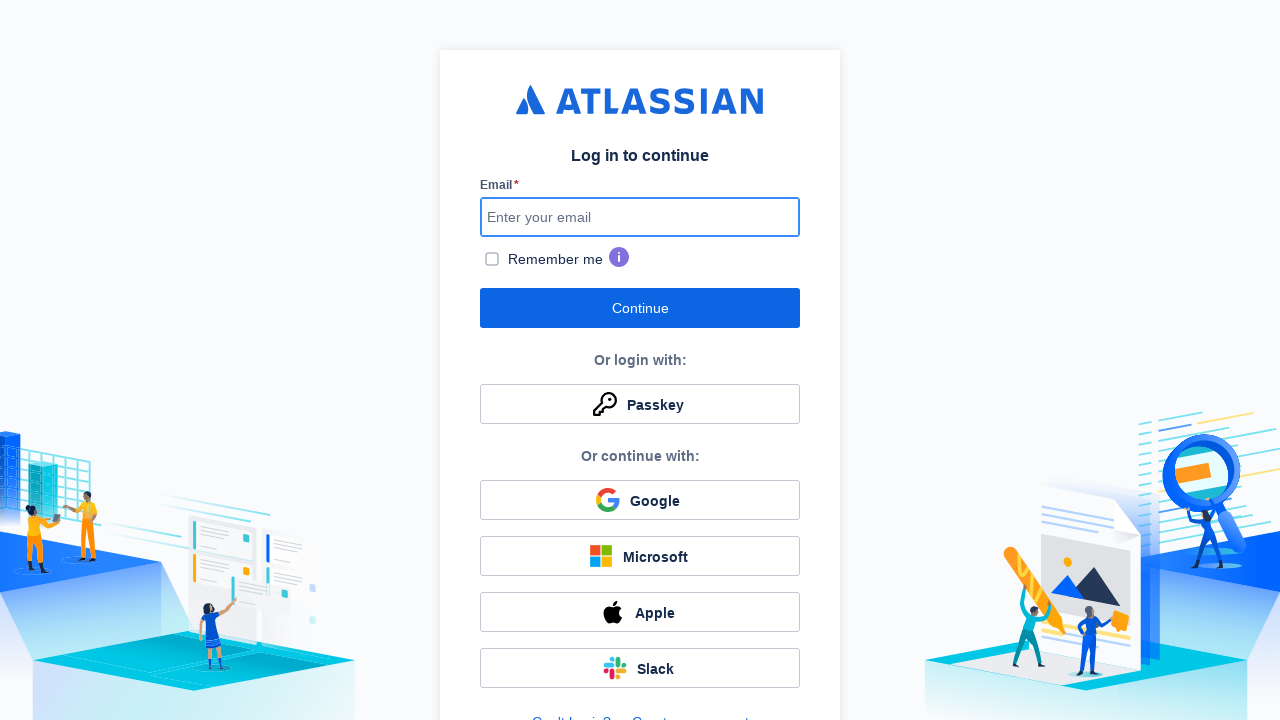

Filled username field with invalid email 'notvalidemail@gmail.com' on input[name="username"]
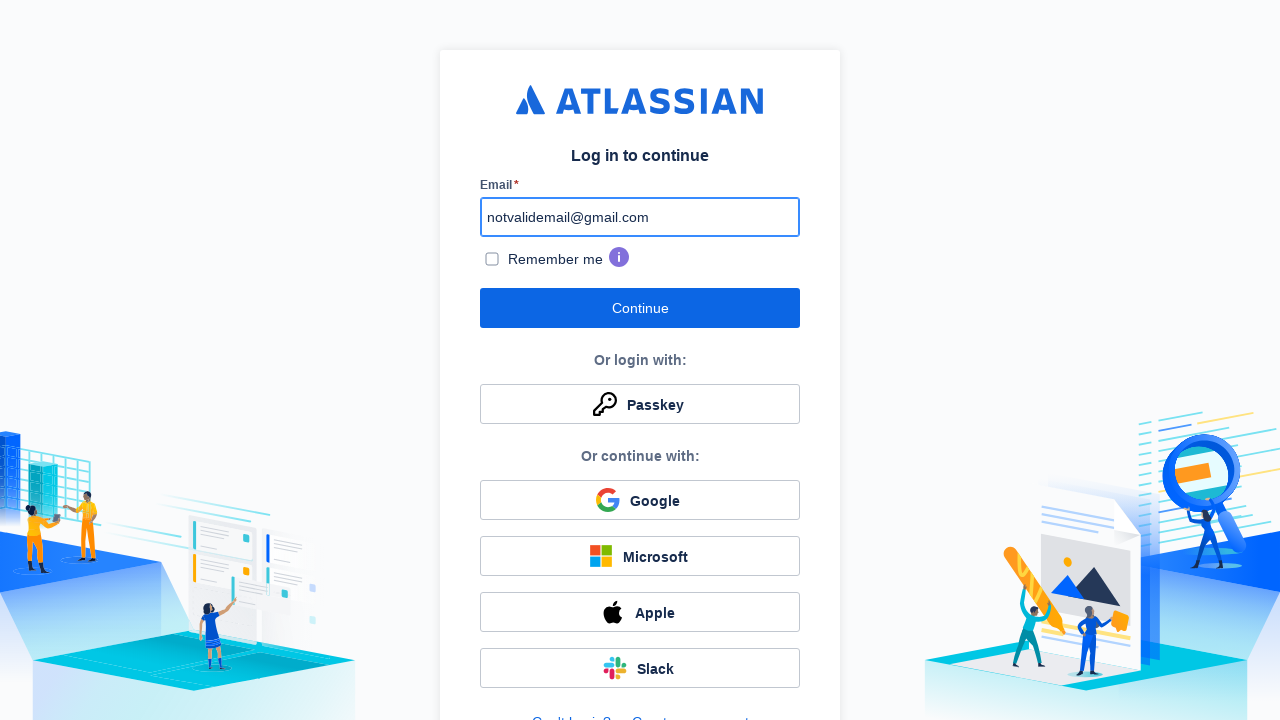

Clicked login submit button at (640, 308) on button#login-submit
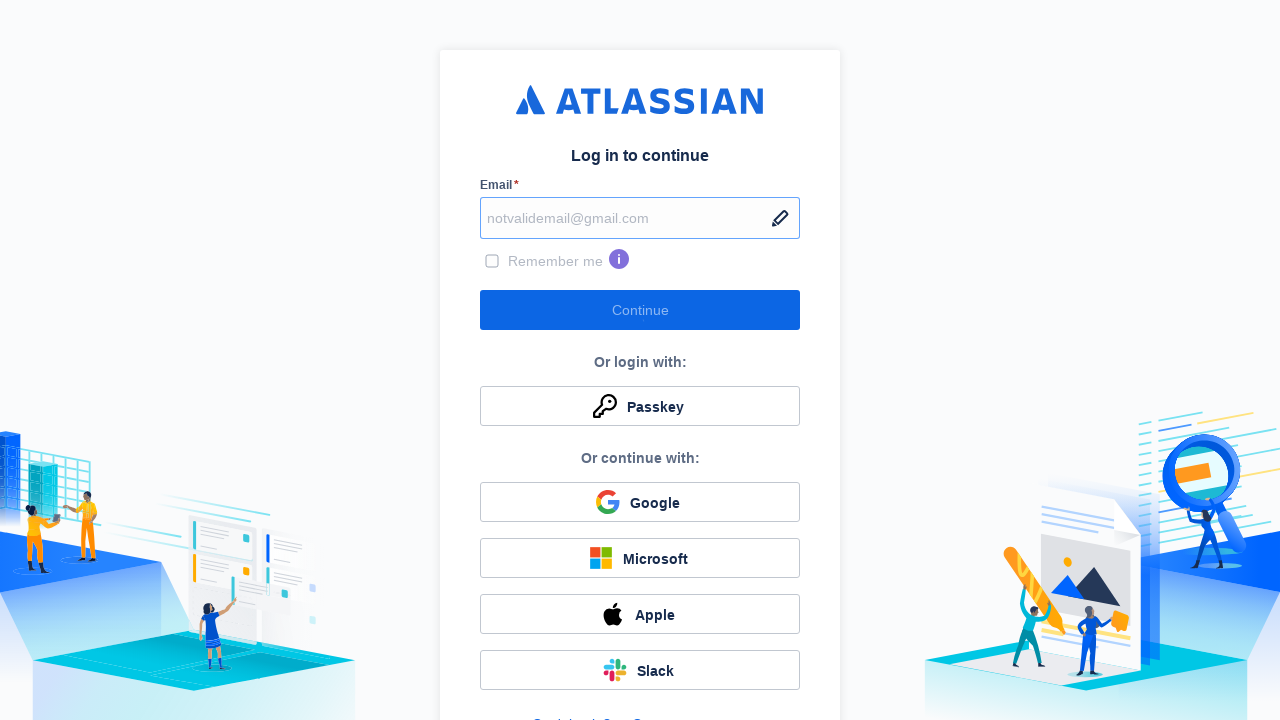

Signup button appeared on page
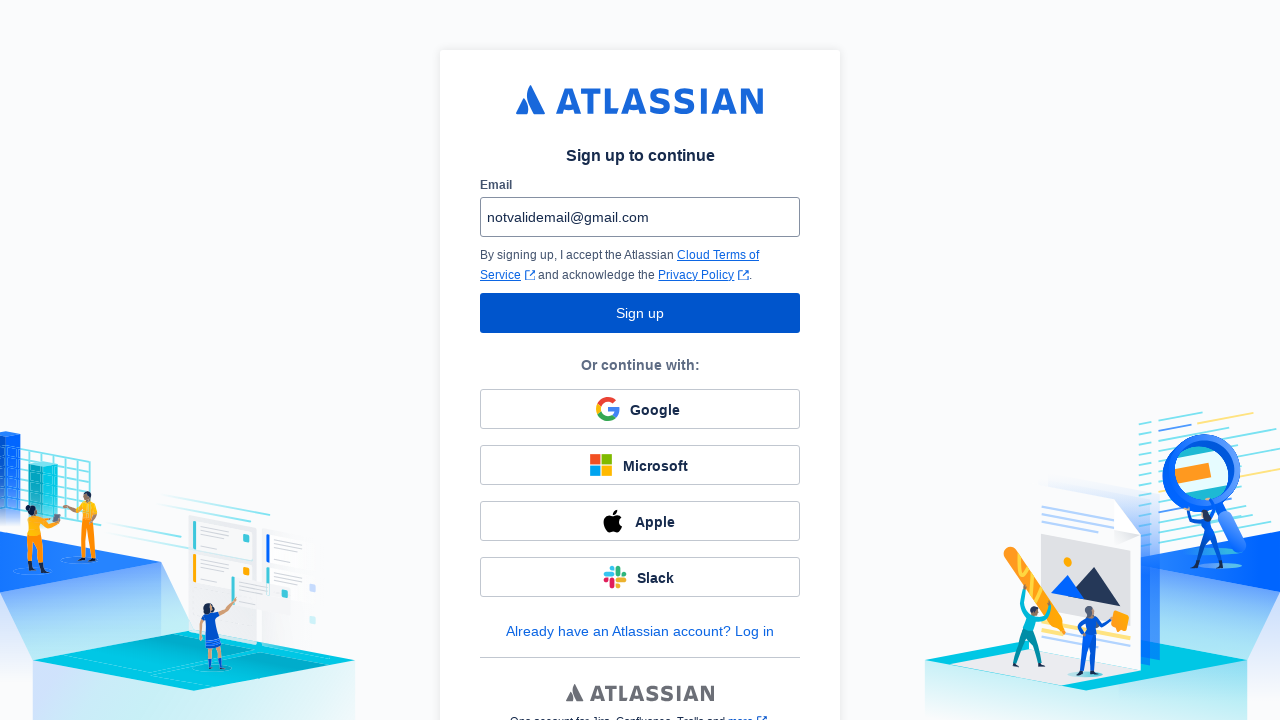

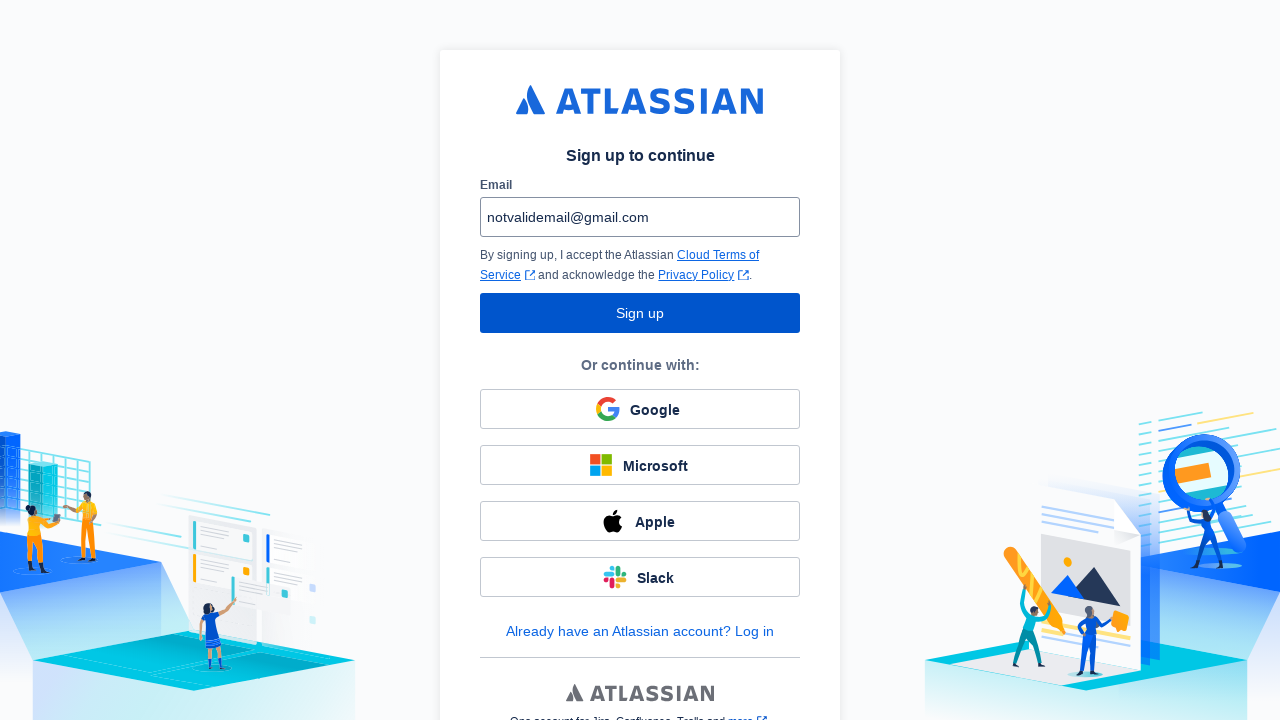